Tests the signup form by filling in name and email fields and clicking the signup button

Starting URL: https://automationexercise.com/login

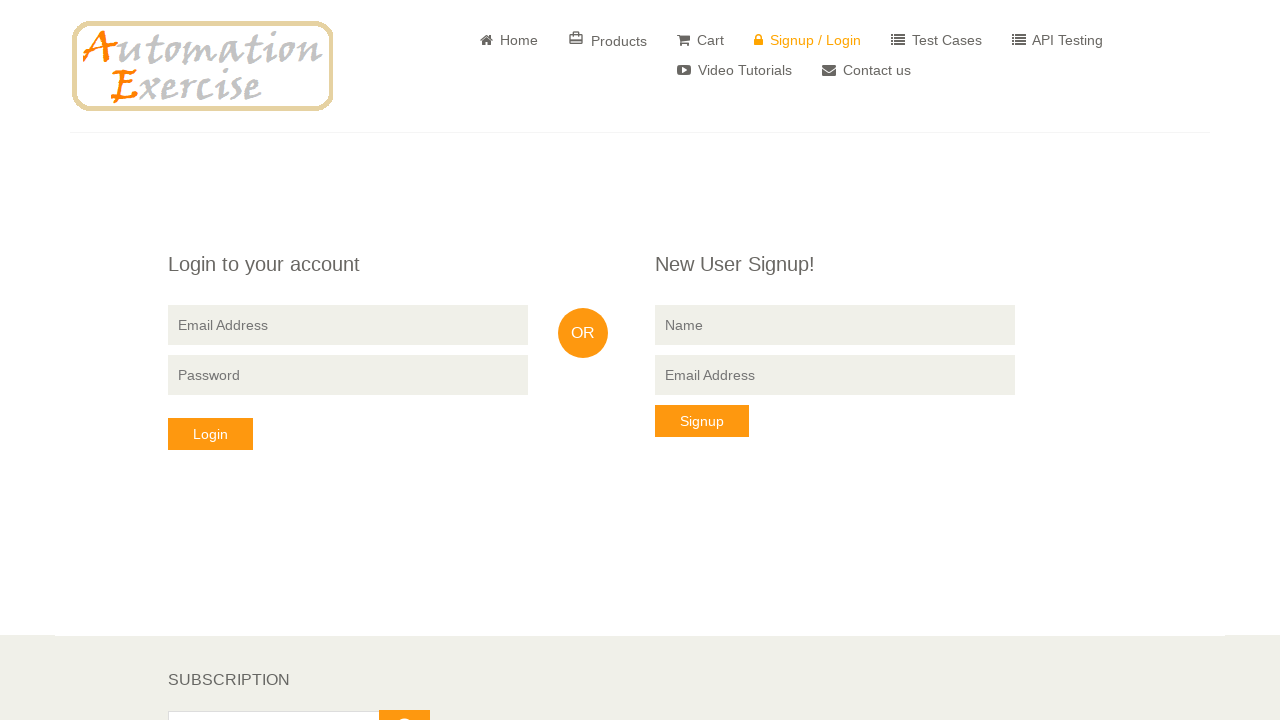

Navigated to signup page at https://automationexercise.com/login
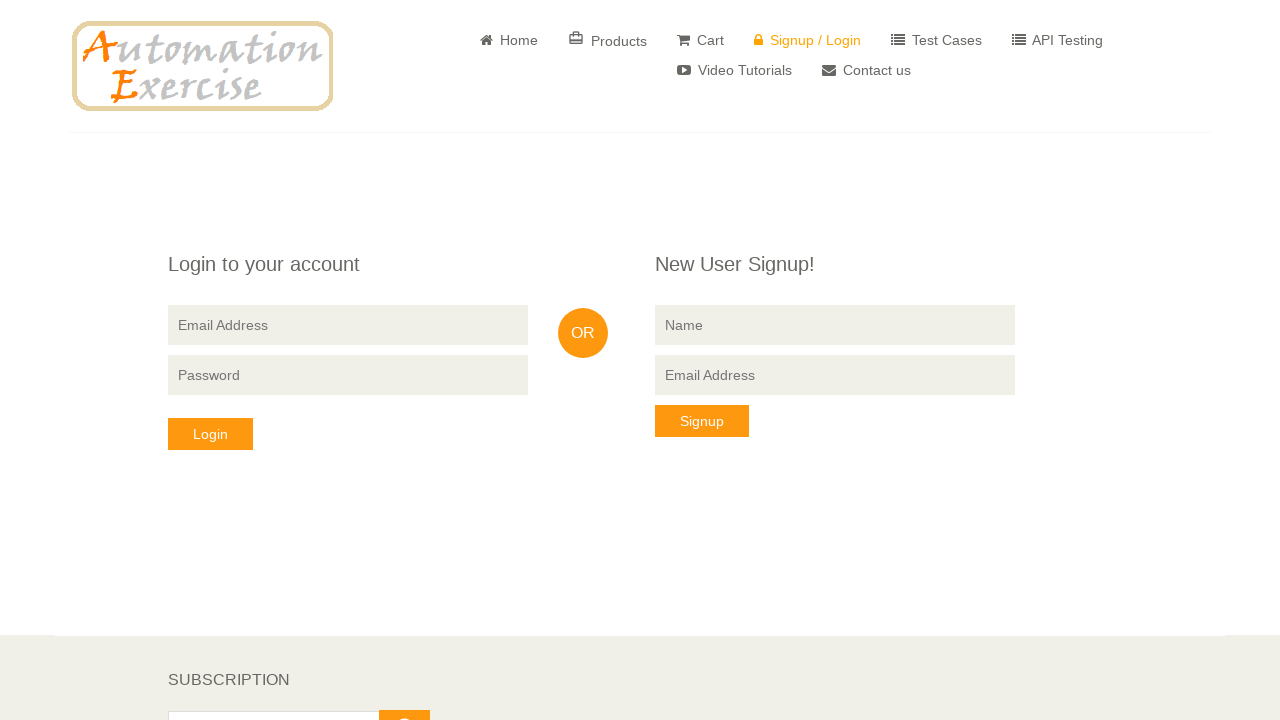

Located signup form element
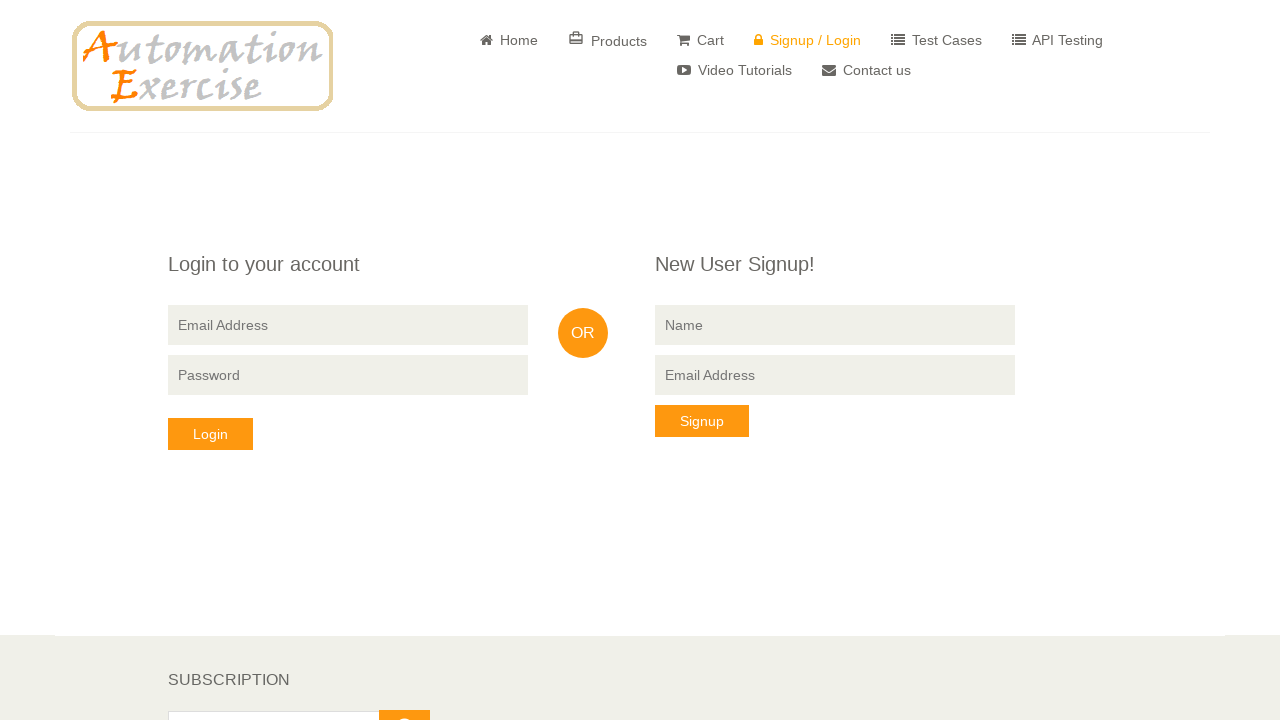

Filled name field with 'Alan' on .signup-form >> input[name='name']
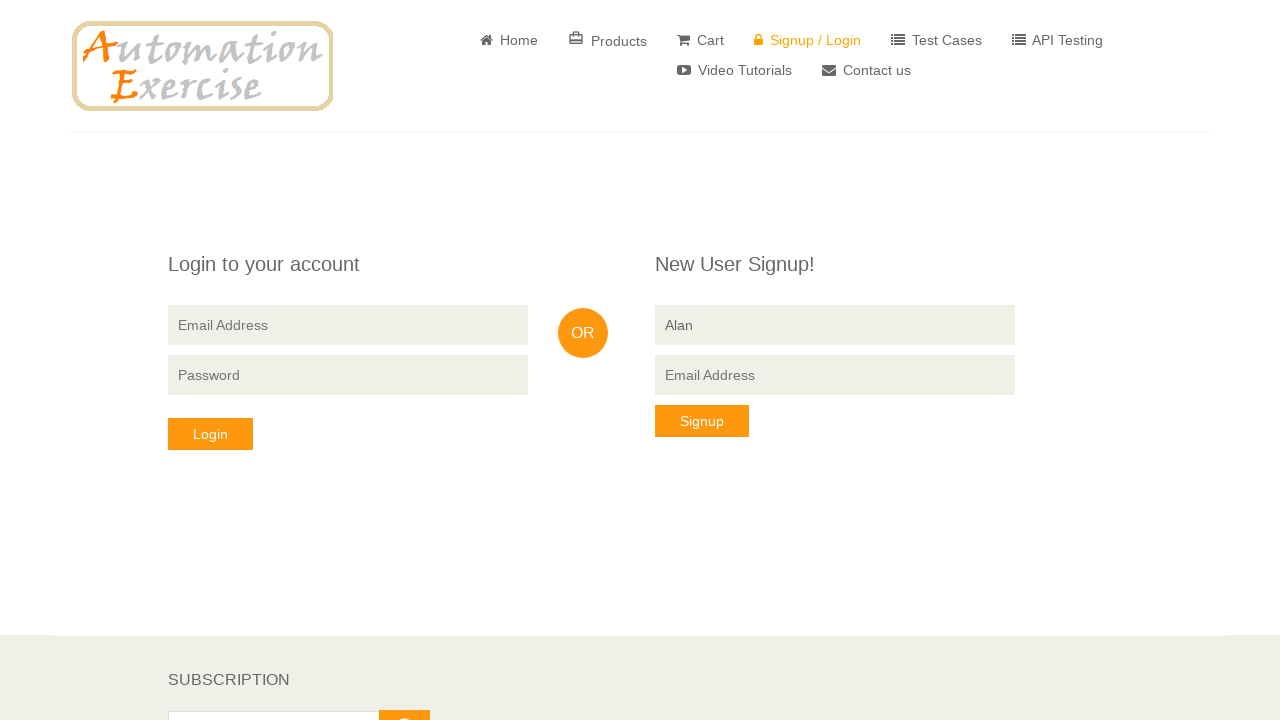

Filled email field with 'alanteste@gmail.com' on .signup-form >> input[name='email']
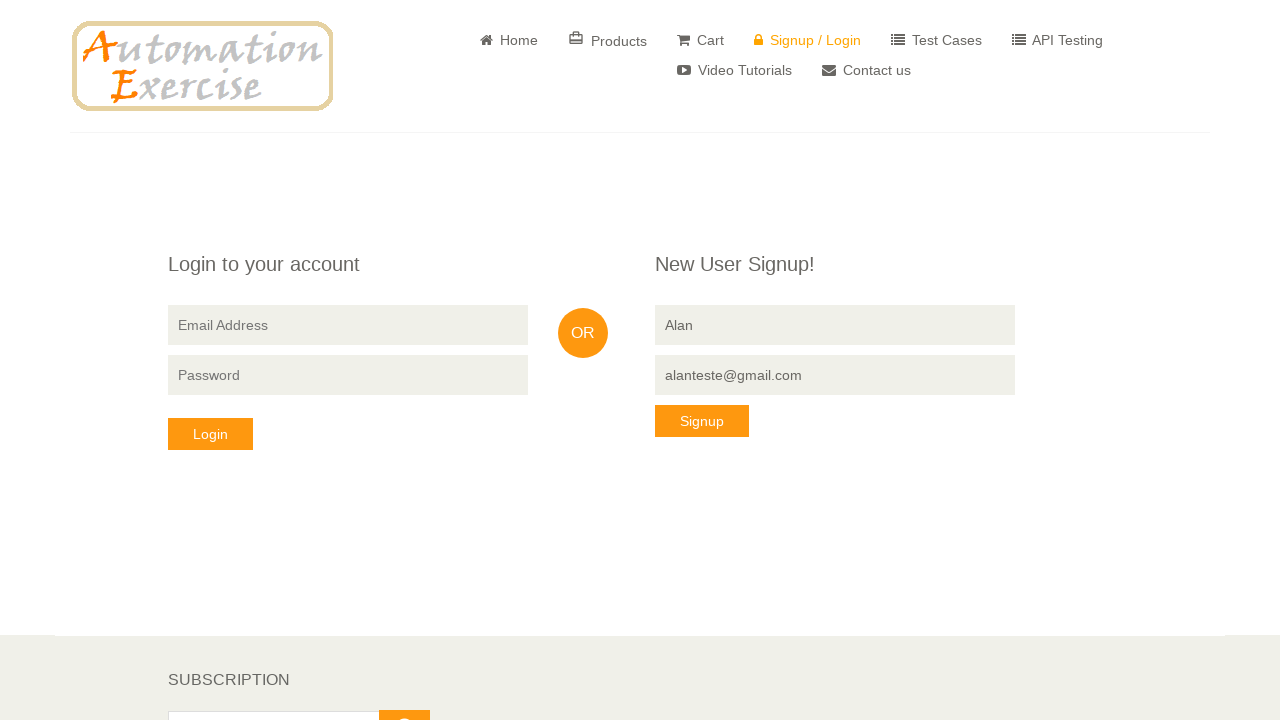

Clicked signup button to submit form at (702, 421) on xpath=/html/body/section/div/div/div[3]/div/form/button
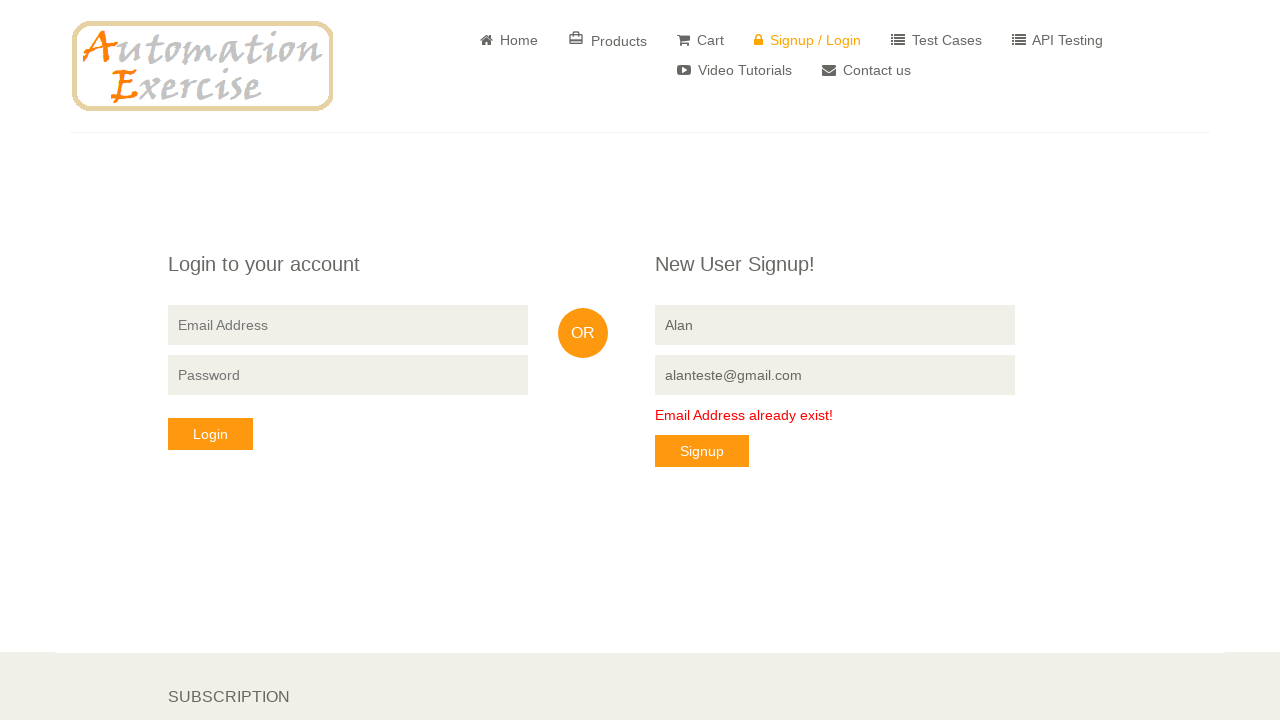

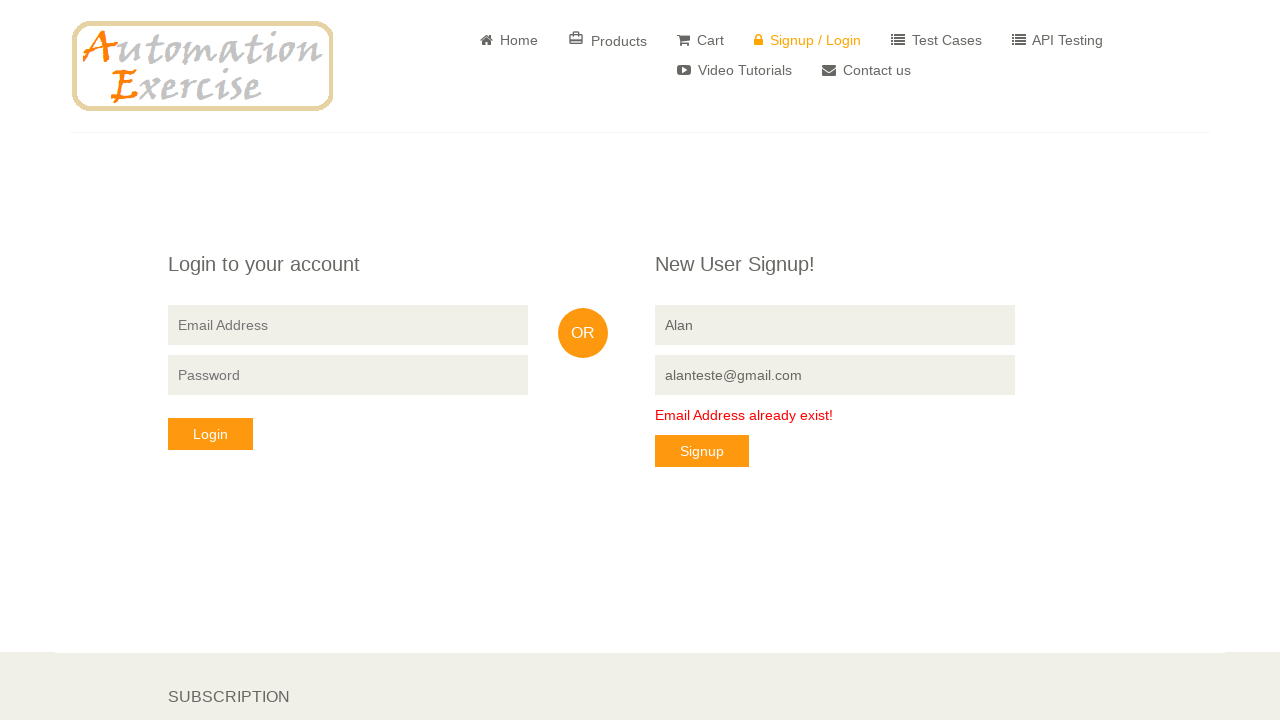